Tests that the complete-all checkbox state updates when individual items are completed or cleared

Starting URL: https://demo.playwright.dev/todomvc

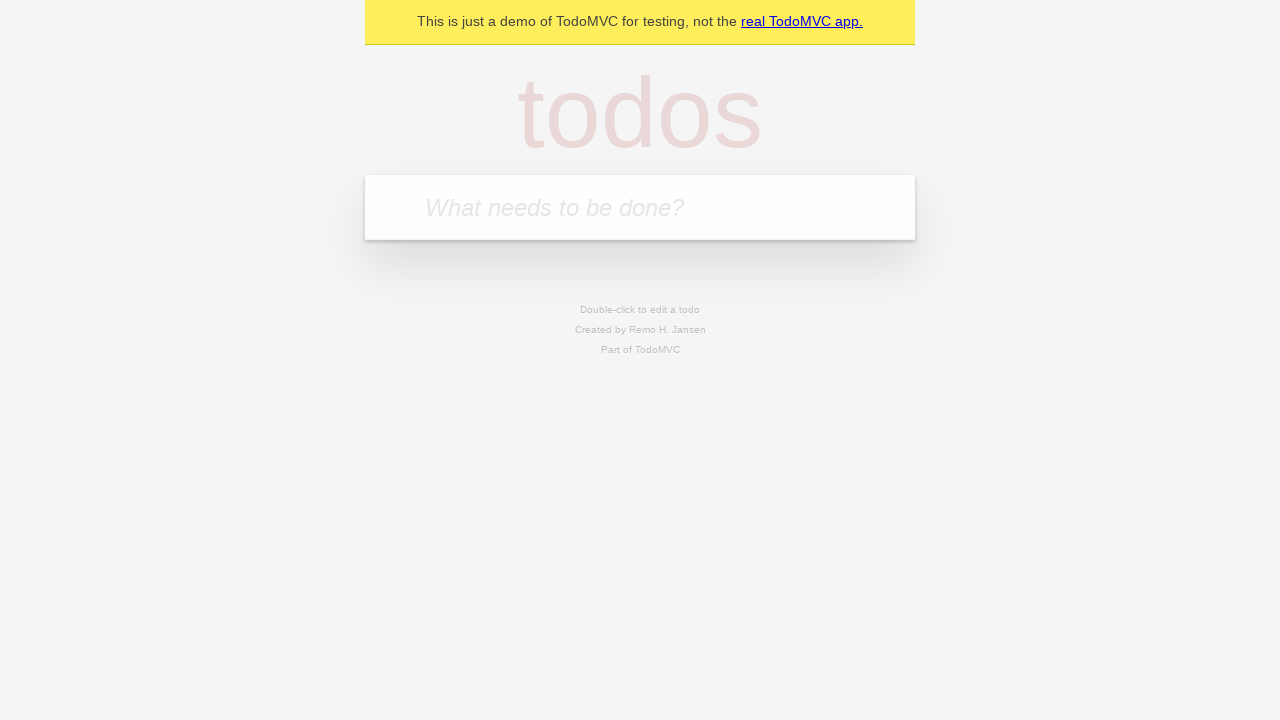

Filled new todo field with 'buy some cheese' on internal:attr=[placeholder="What needs to be done?"i]
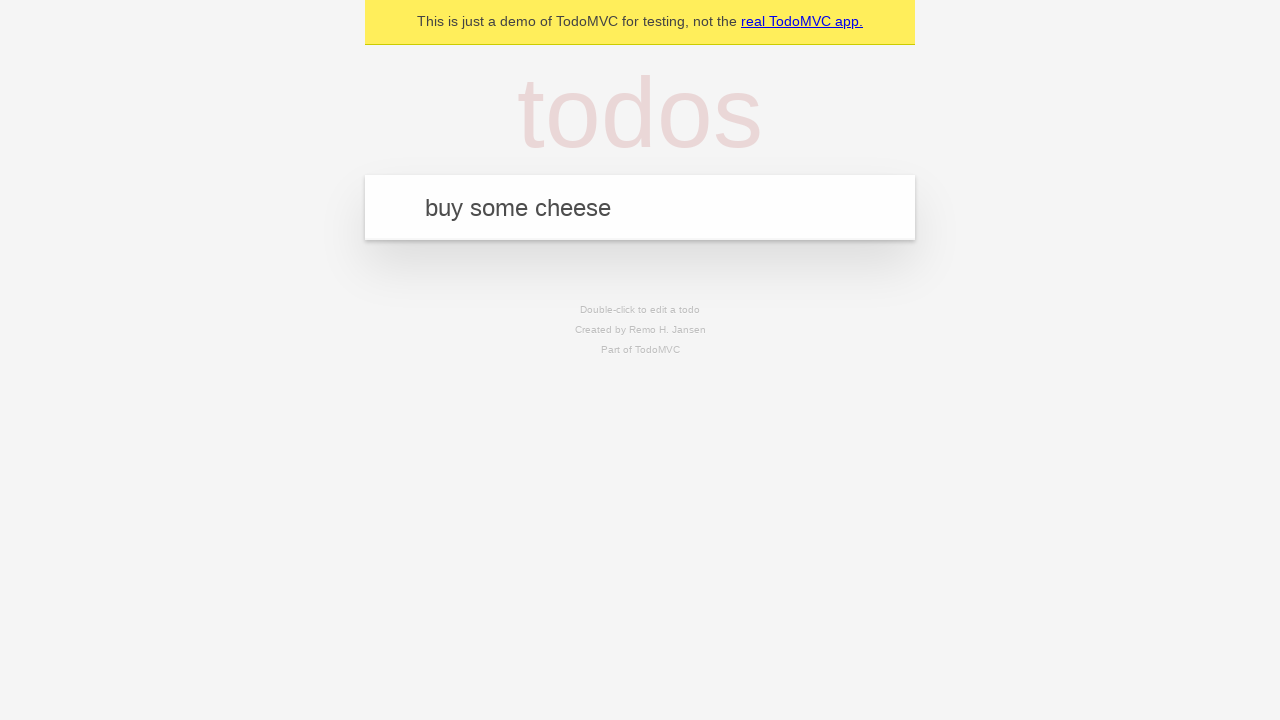

Pressed Enter to create todo 'buy some cheese' on internal:attr=[placeholder="What needs to be done?"i]
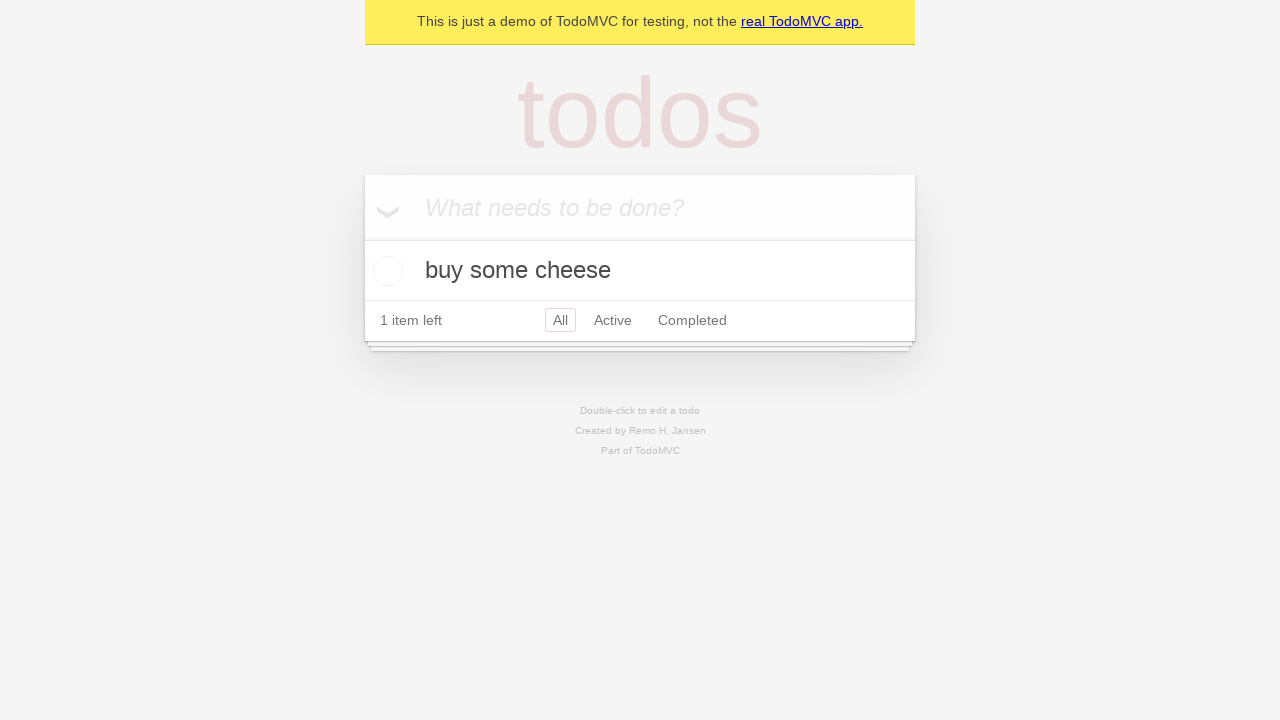

Filled new todo field with 'feed the cat' on internal:attr=[placeholder="What needs to be done?"i]
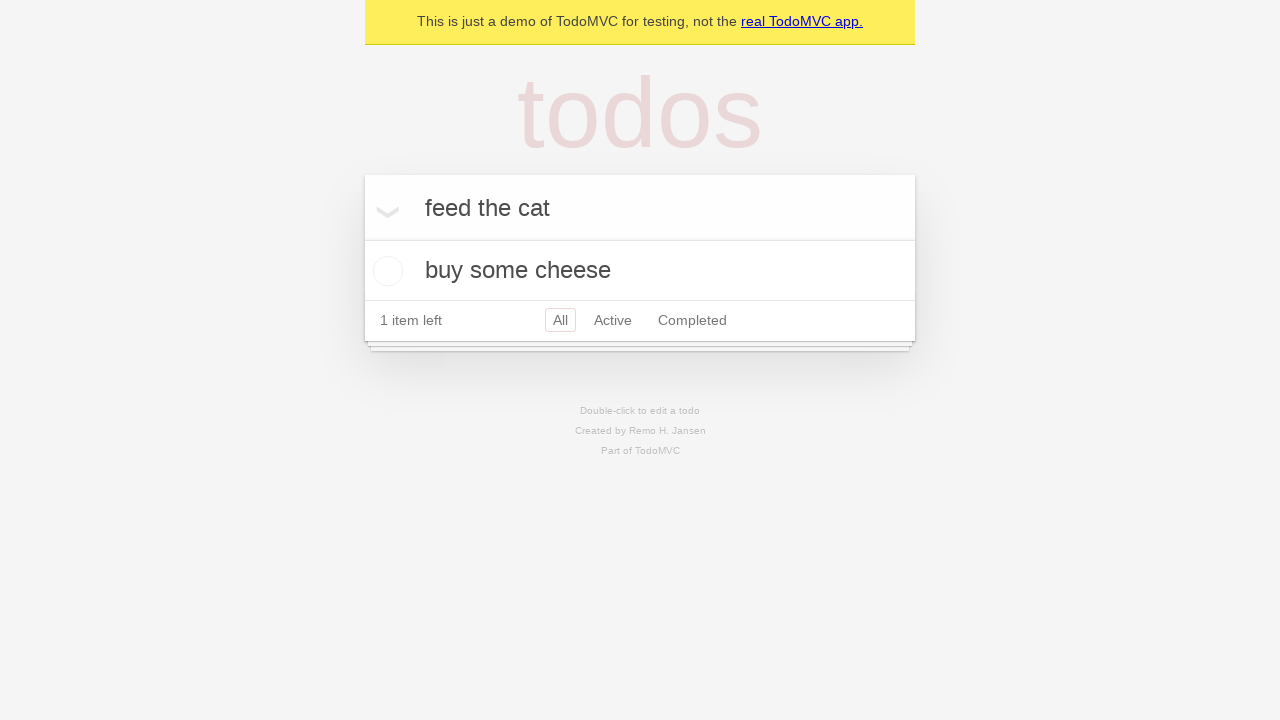

Pressed Enter to create todo 'feed the cat' on internal:attr=[placeholder="What needs to be done?"i]
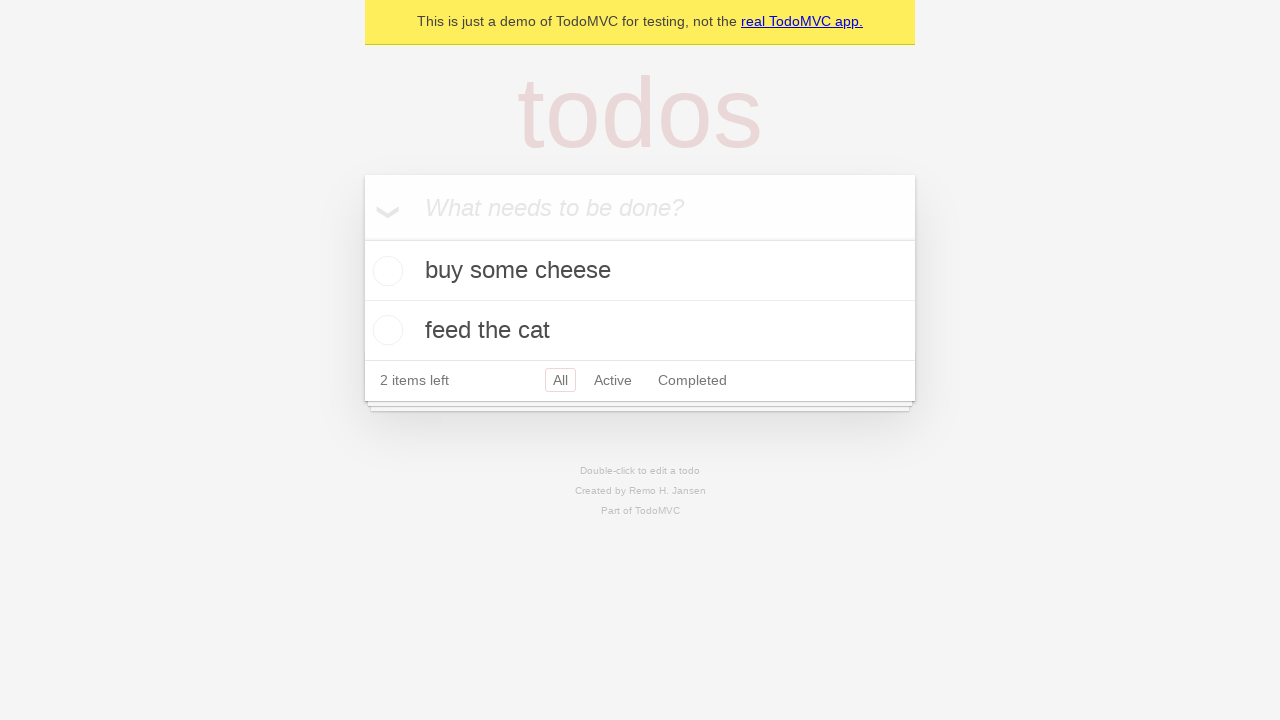

Filled new todo field with 'book a doctors appointment' on internal:attr=[placeholder="What needs to be done?"i]
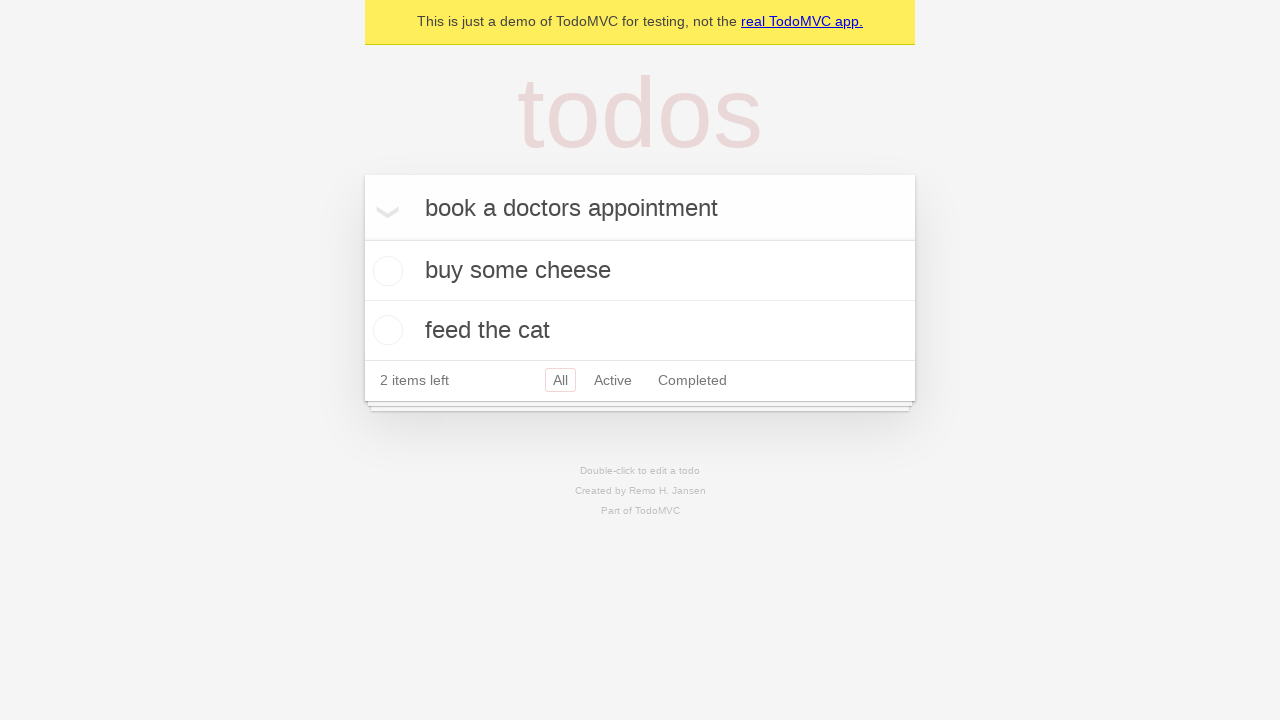

Pressed Enter to create todo 'book a doctors appointment' on internal:attr=[placeholder="What needs to be done?"i]
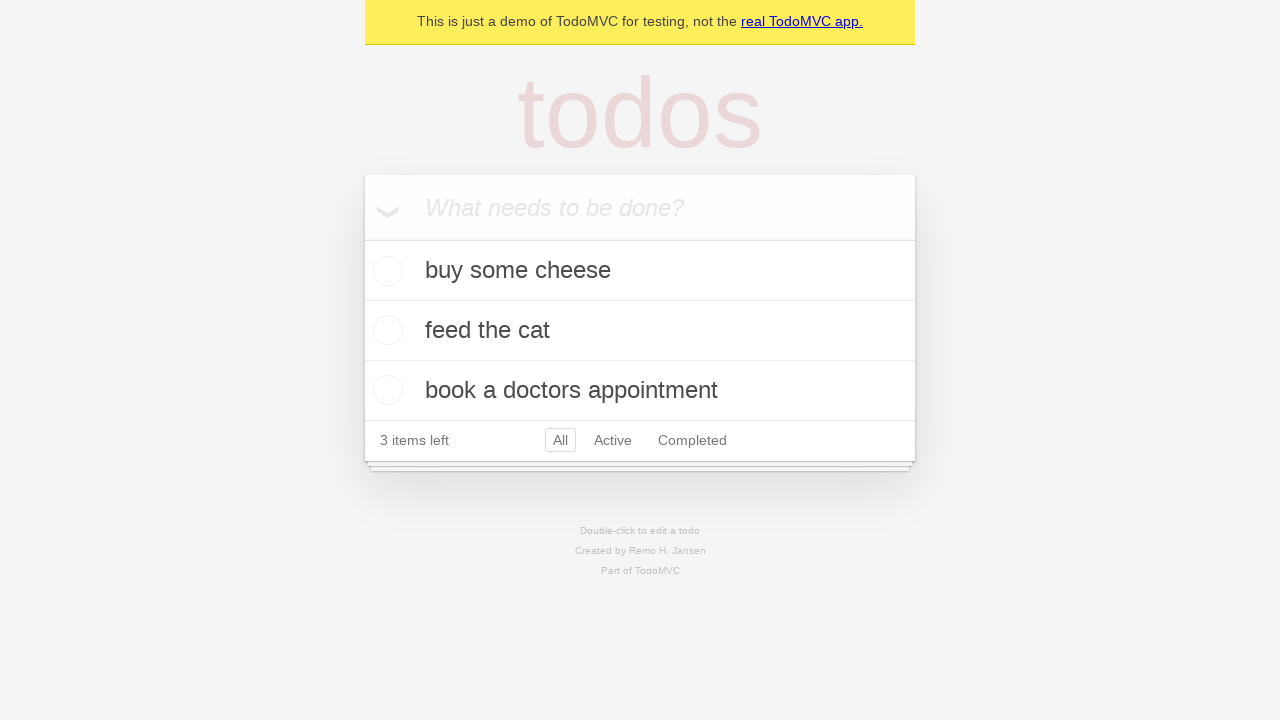

Checked 'Mark all as complete' checkbox to mark all todos as completed at (362, 238) on internal:label="Mark all as complete"i
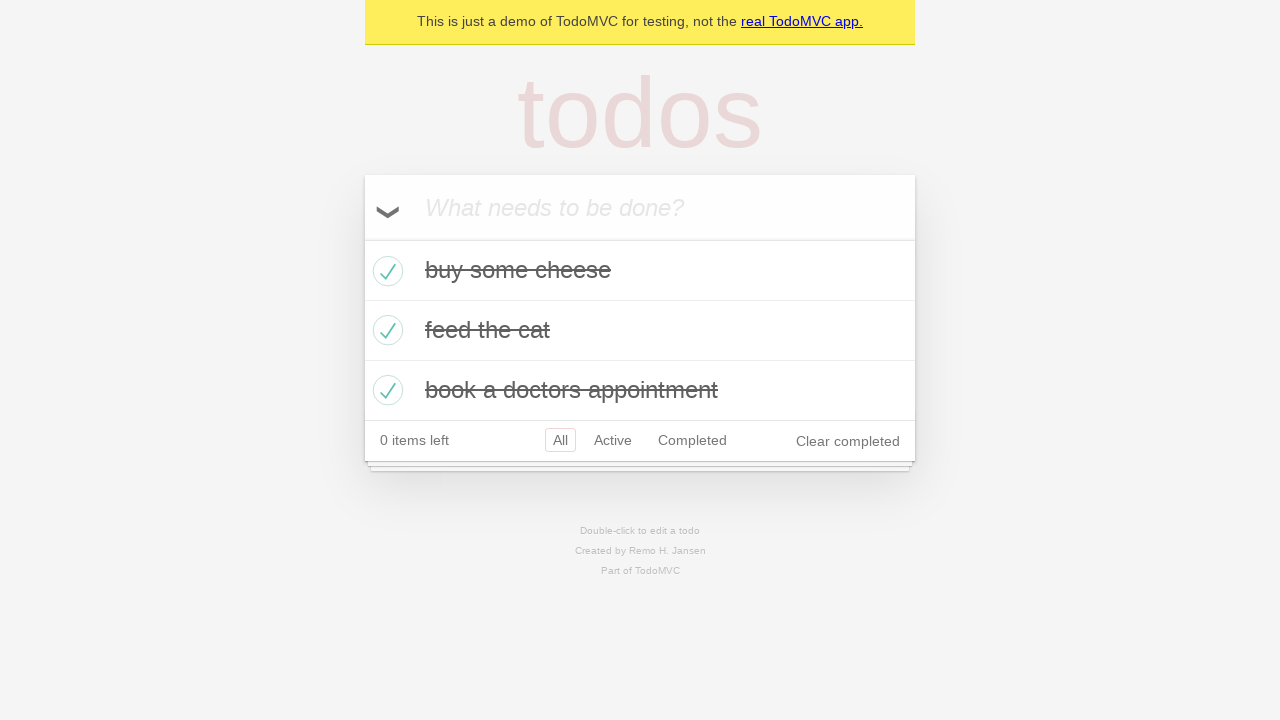

Unchecked first todo item checkbox at (385, 271) on internal:testid=[data-testid="todo-item"s] >> nth=0 >> internal:role=checkbox
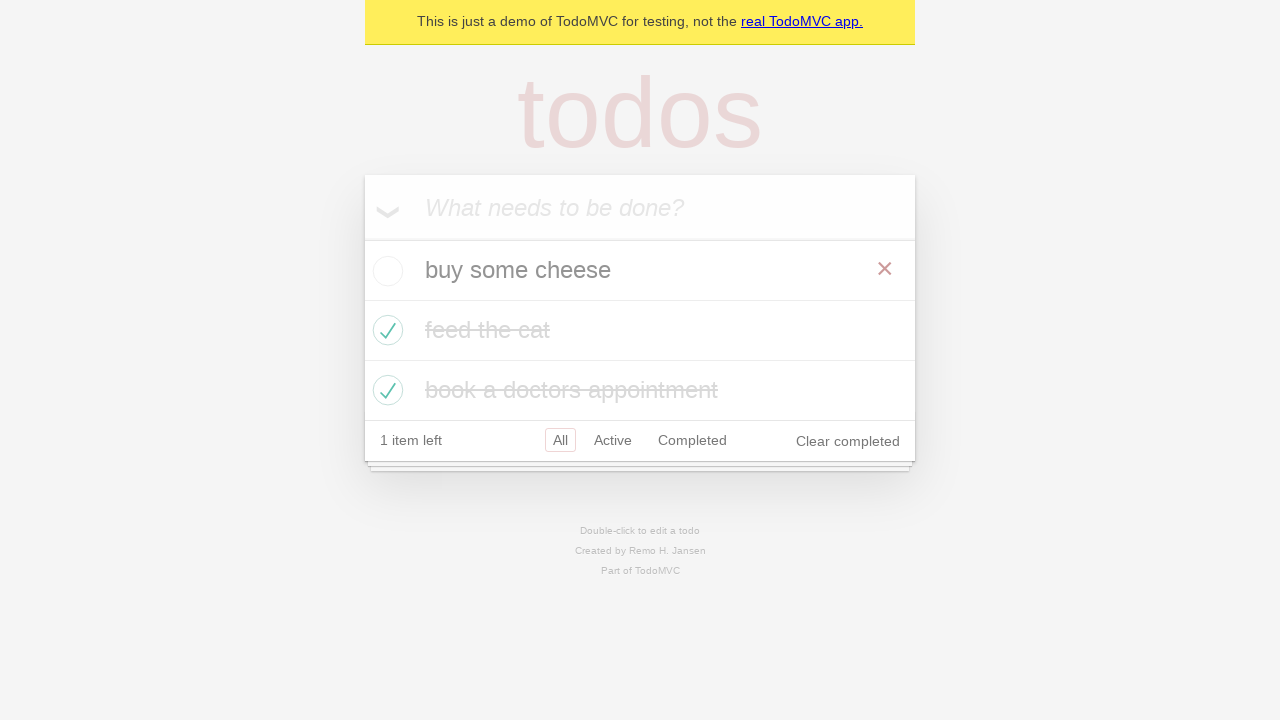

Re-checked first todo item checkbox at (385, 271) on internal:testid=[data-testid="todo-item"s] >> nth=0 >> internal:role=checkbox
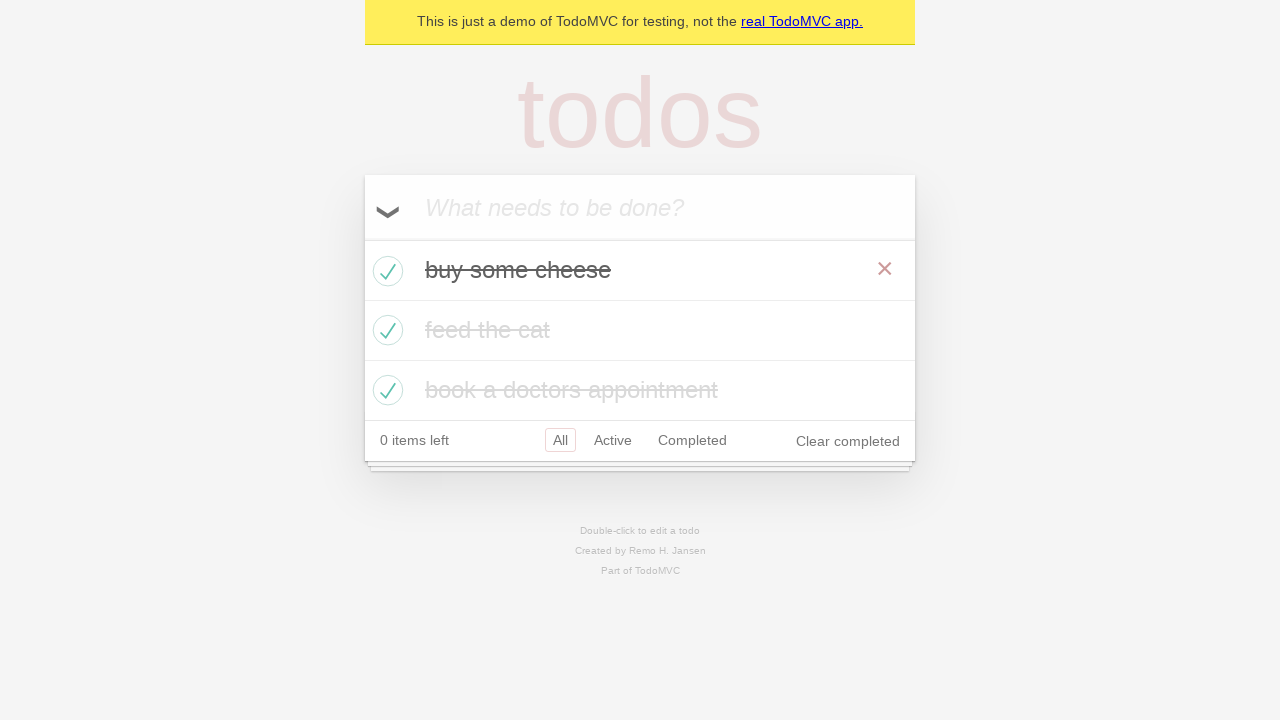

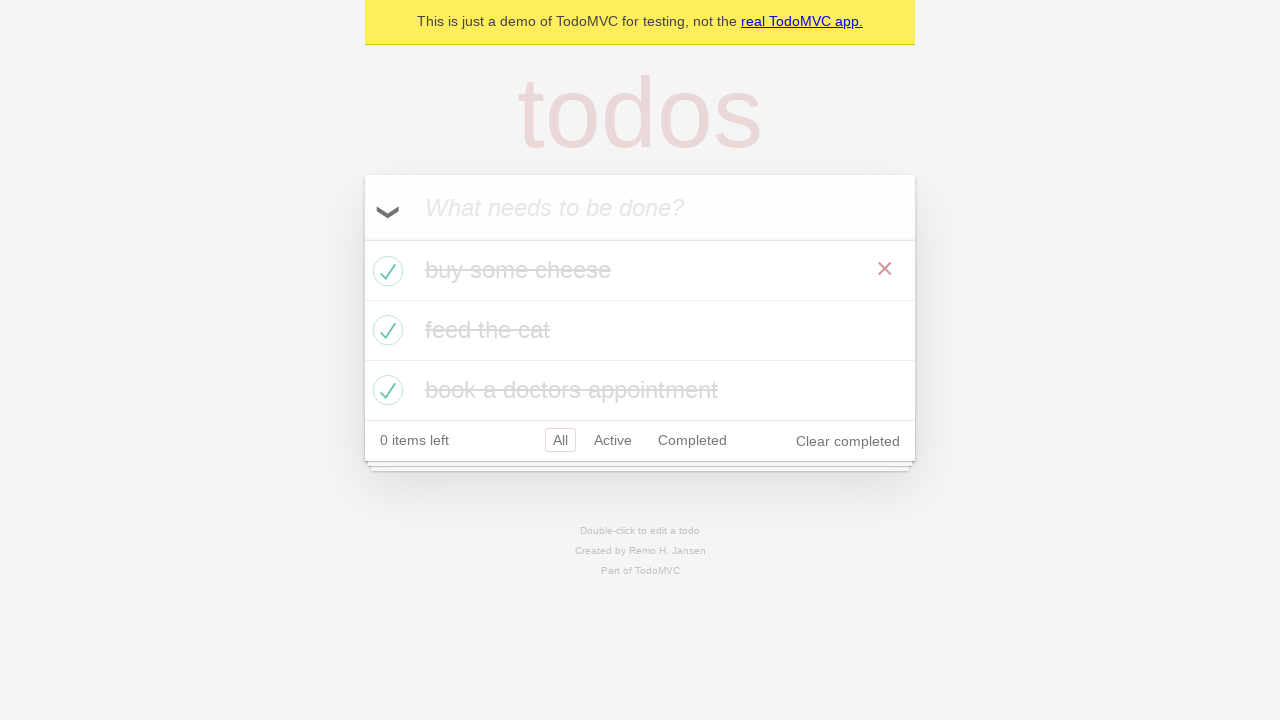